Tests the quote form with invalid inputs to verify form validation

Starting URL: https://qatest.datasub.com/

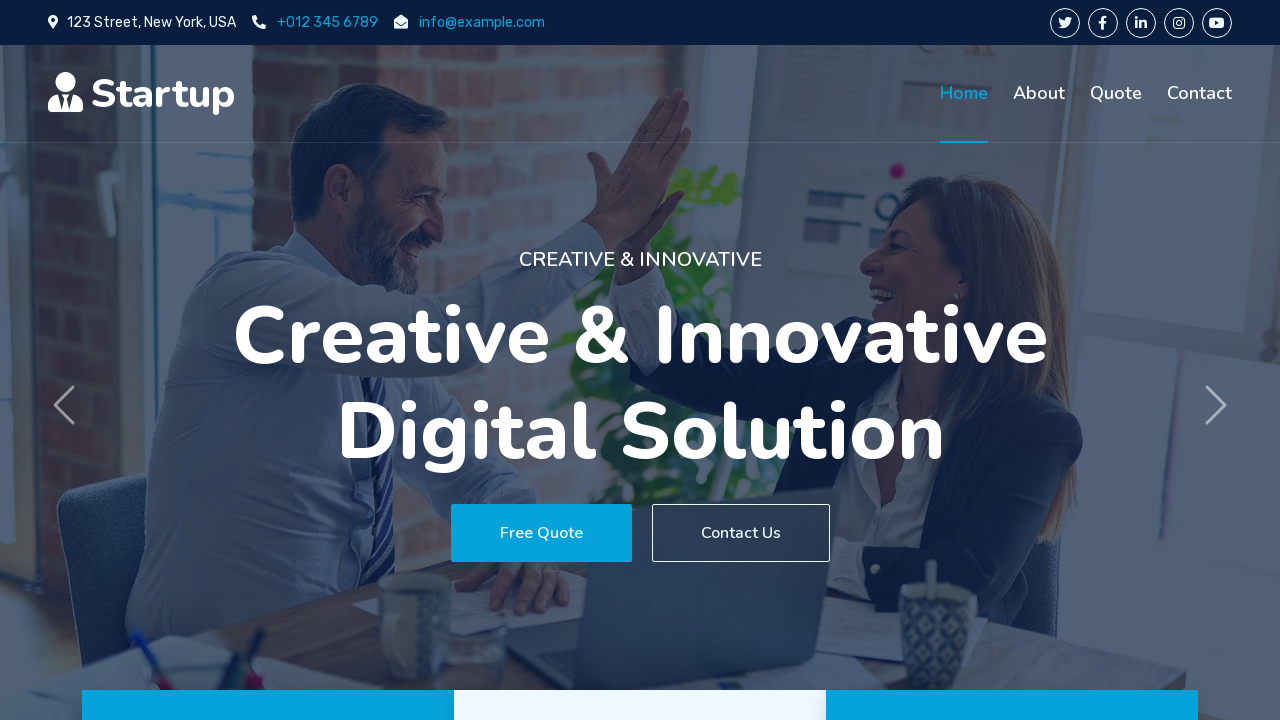

Scrolled to 'Request A Quote' button
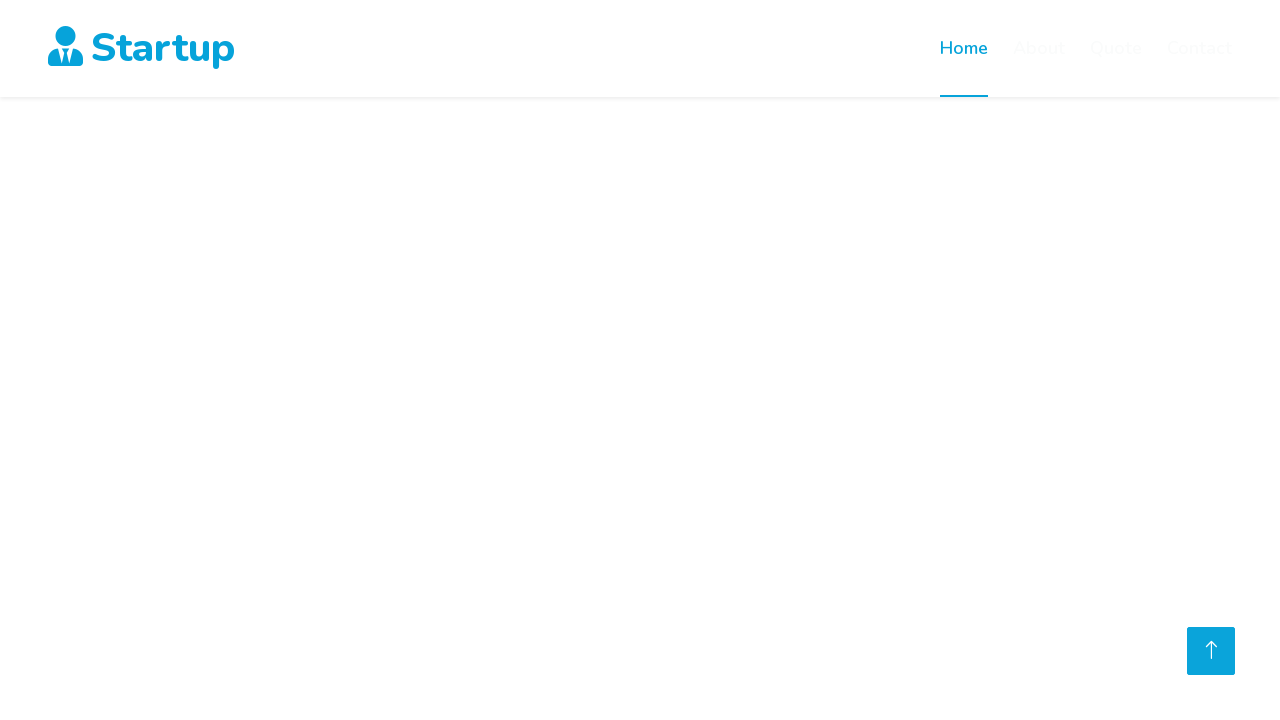

Filled name field with invalid data: '1%!= ""' on #name
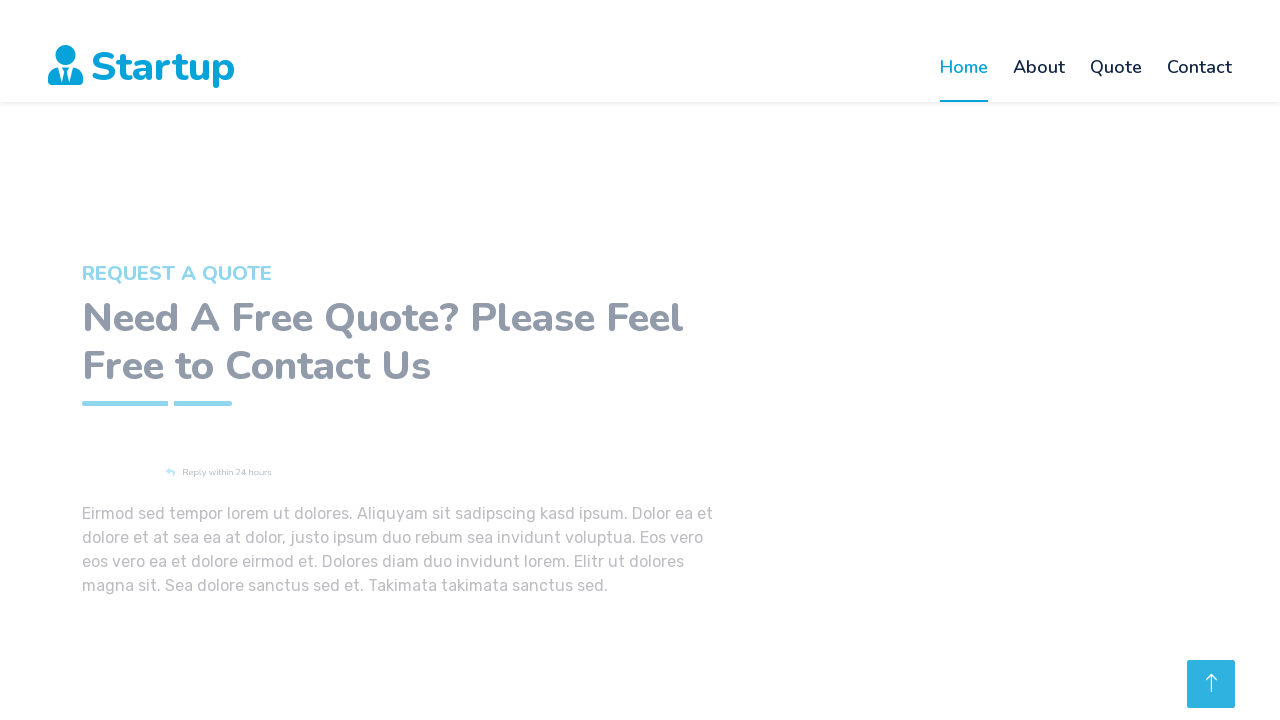

Filled email field with invalid email: '.abc@mail.com' on #email
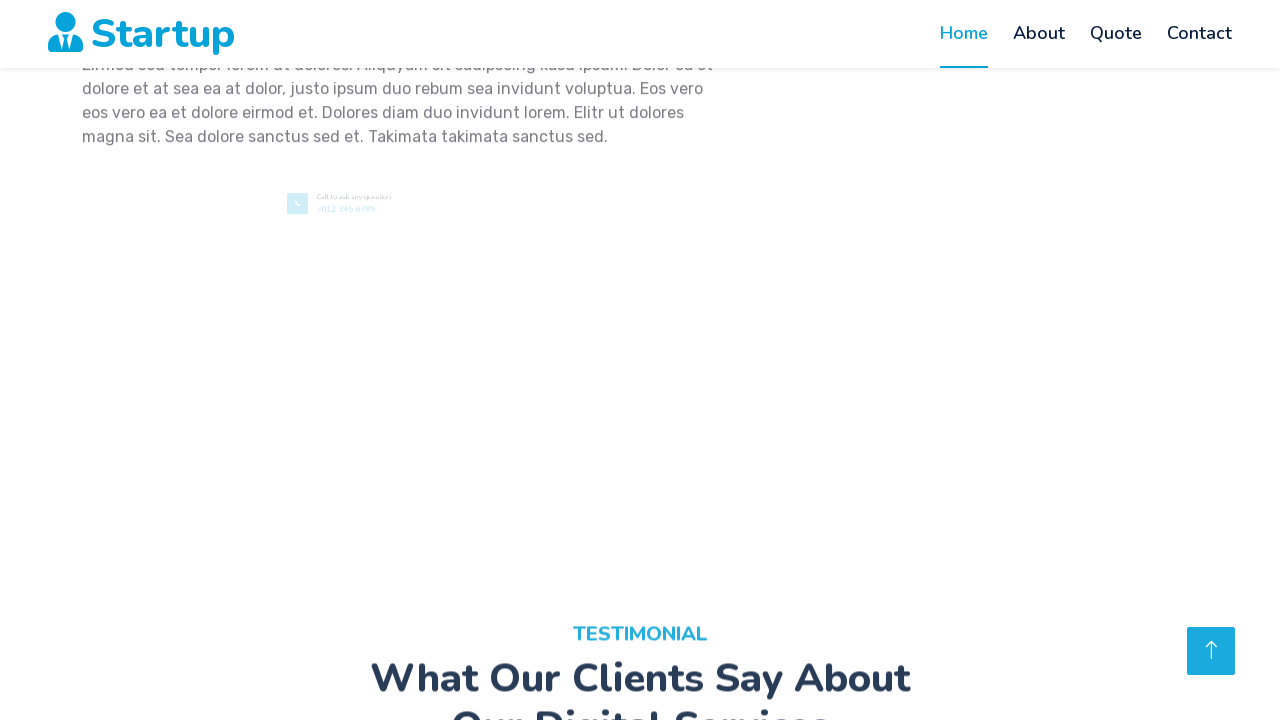

Selected 'Select B Service' from service dropdown on //select[@id='service']
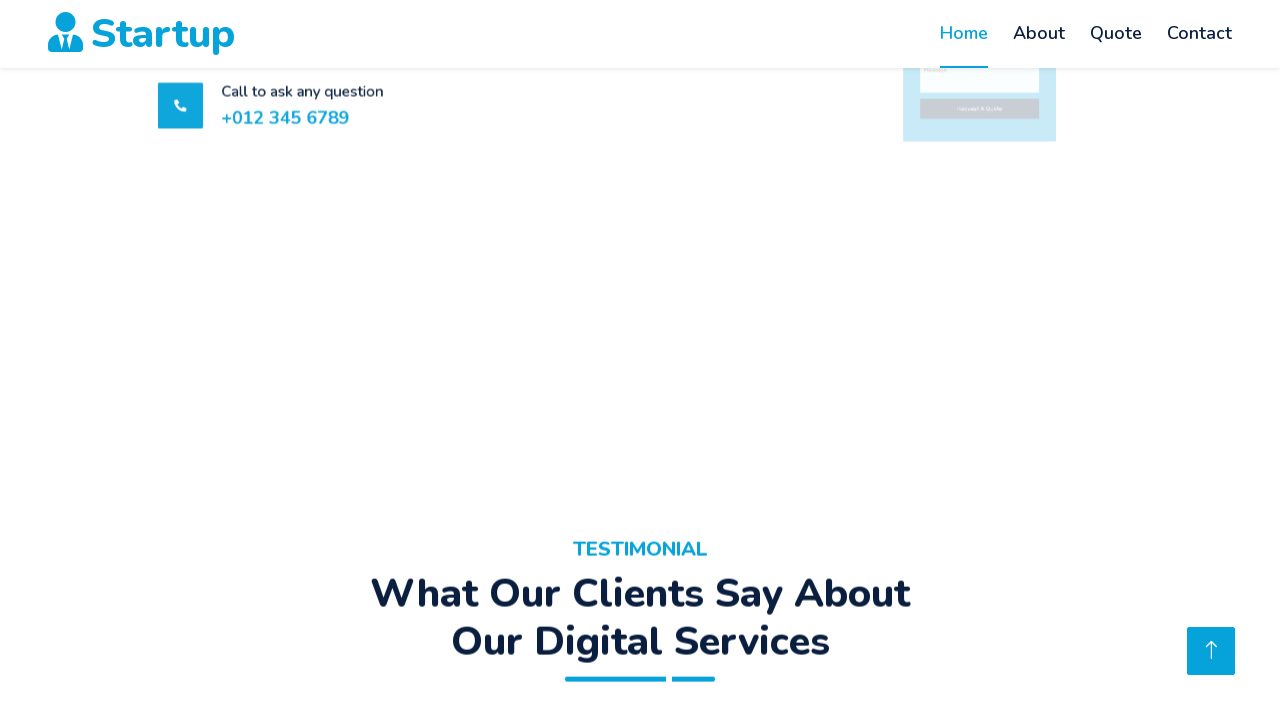

Filled message field with 'Hello,World!' on //textarea[contains(@id,'message')]
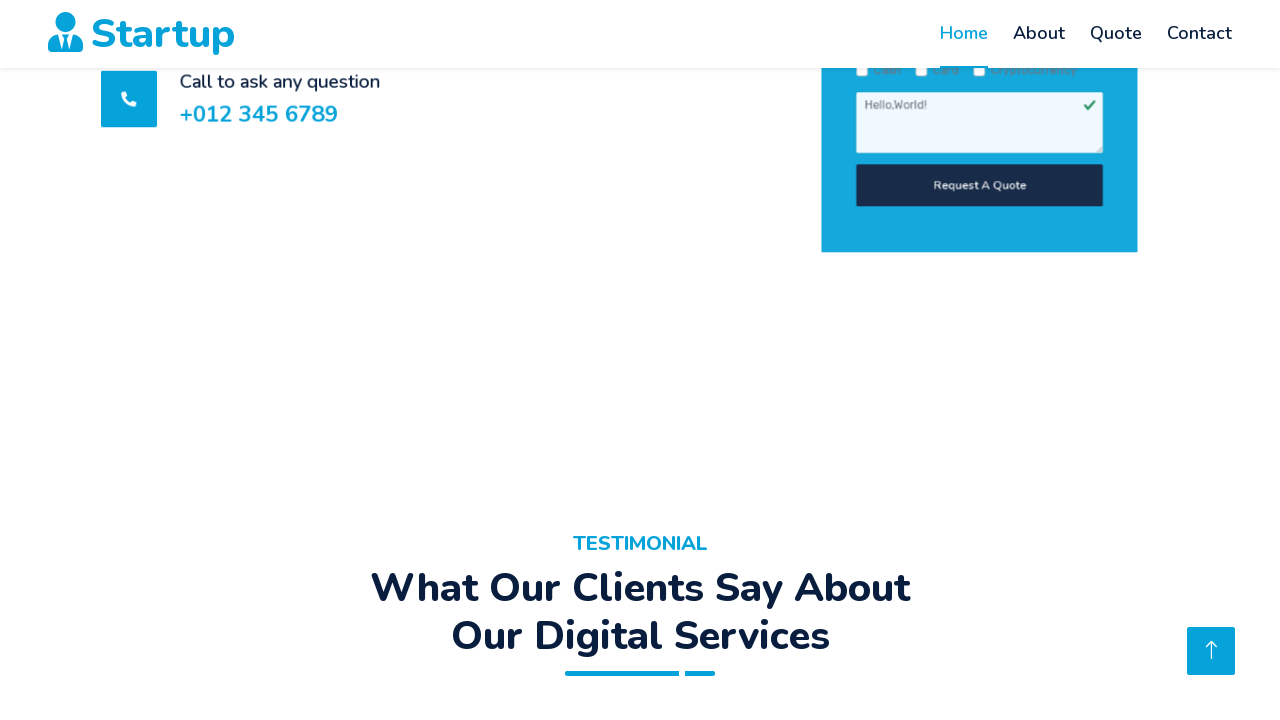

Clicked 'Request A Quote' button to attempt submission with invalid data at (979, 247) on xpath=//button[contains(text(),'Request A Quote')]
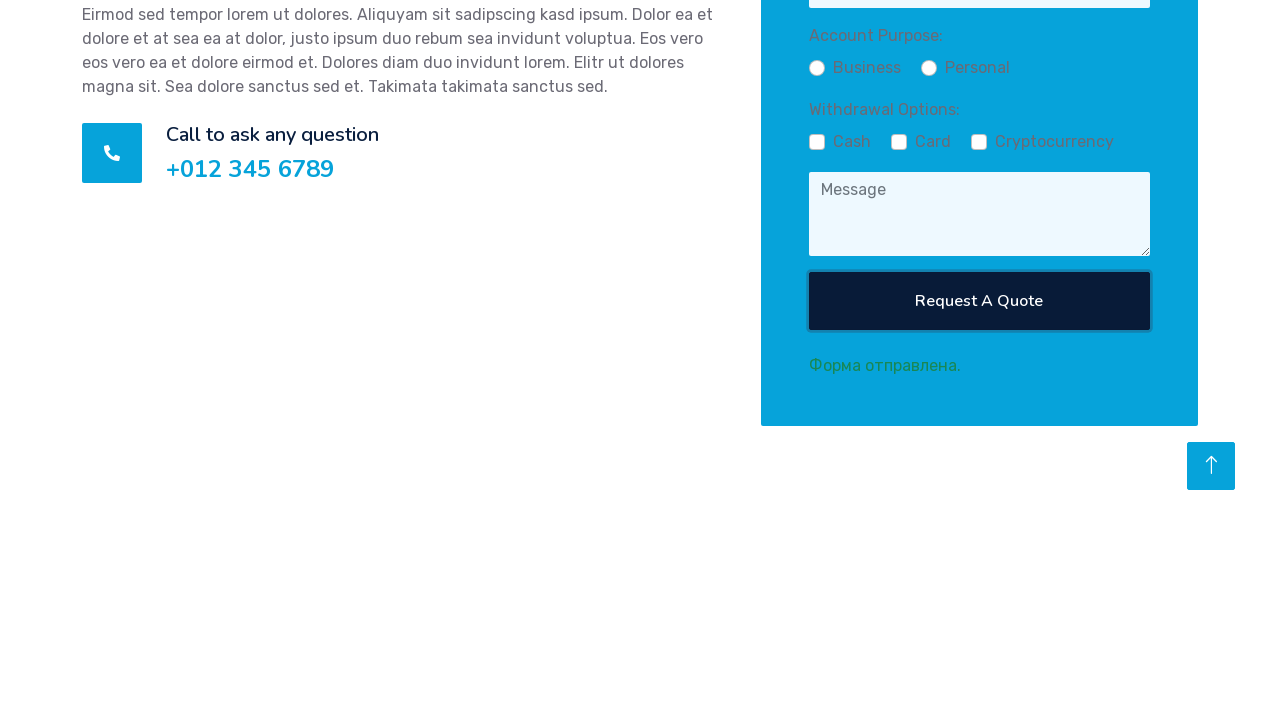

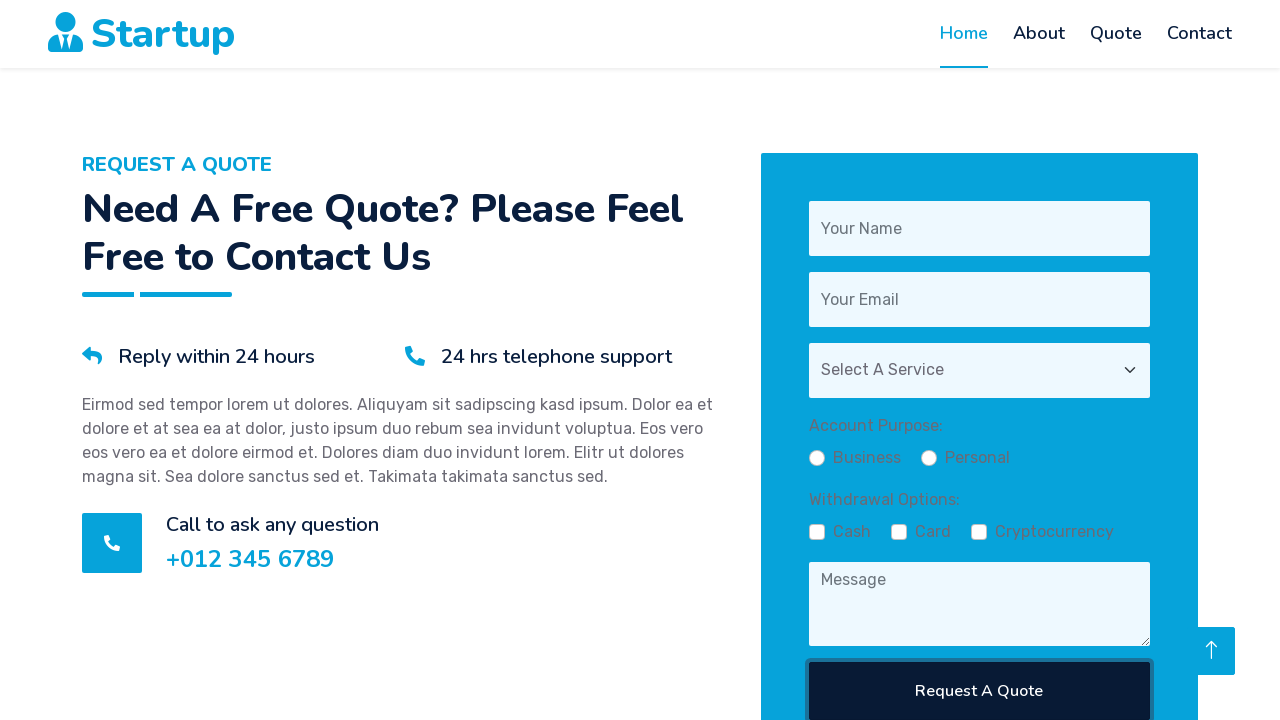